Tests sorting the Email column in ascending order by clicking the column header and verifying the values are sorted correctly

Starting URL: http://the-internet.herokuapp.com/tables

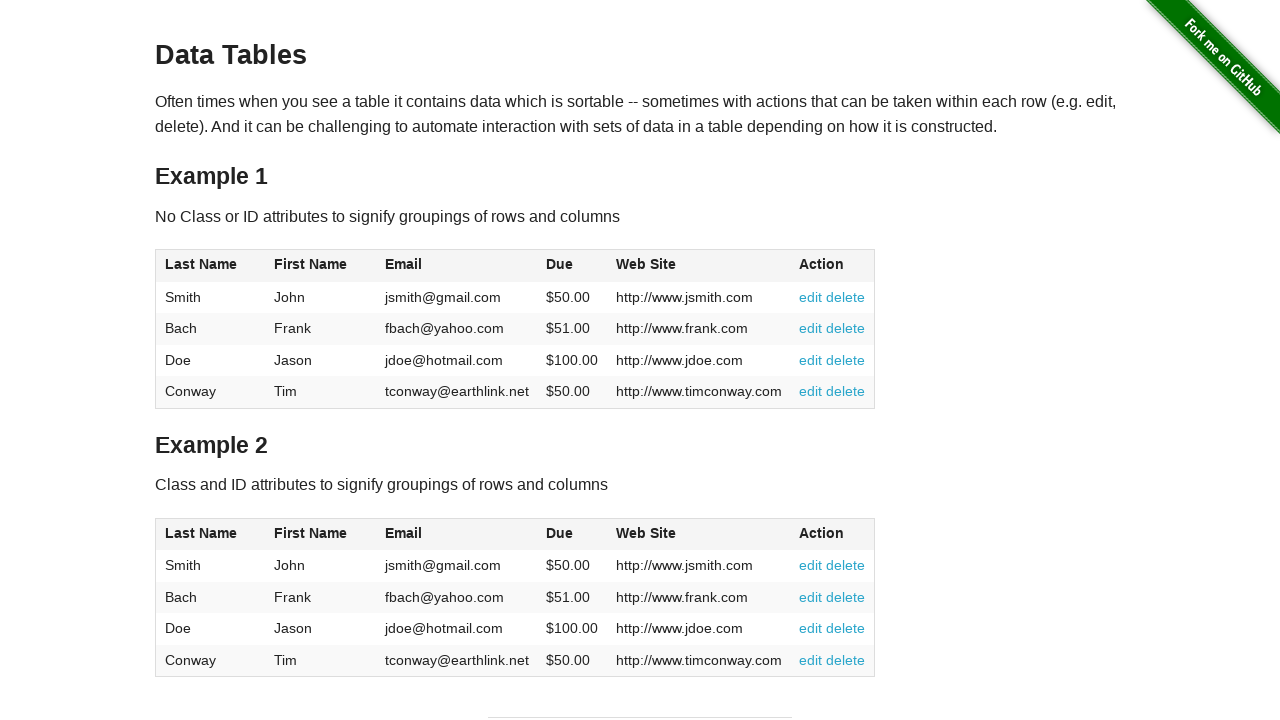

Clicked Email column header to sort ascending at (457, 266) on #table1 thead tr th:nth-of-type(3)
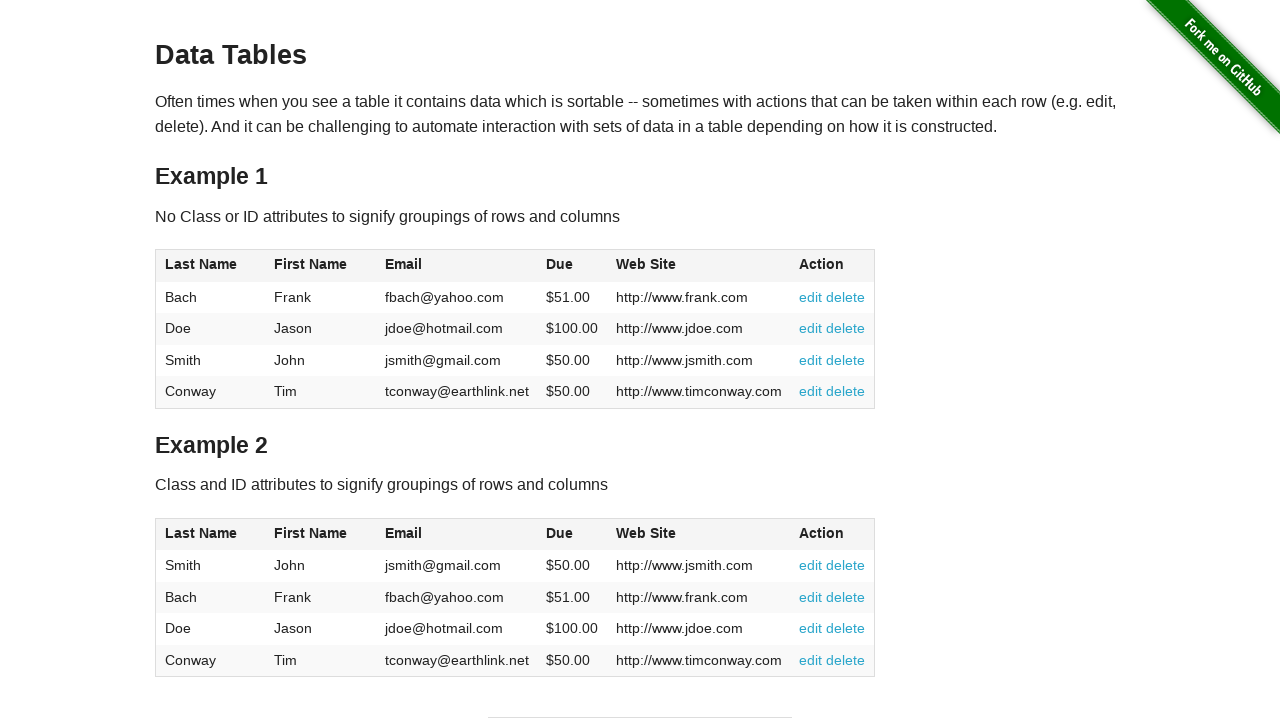

Email column data loaded after sorting
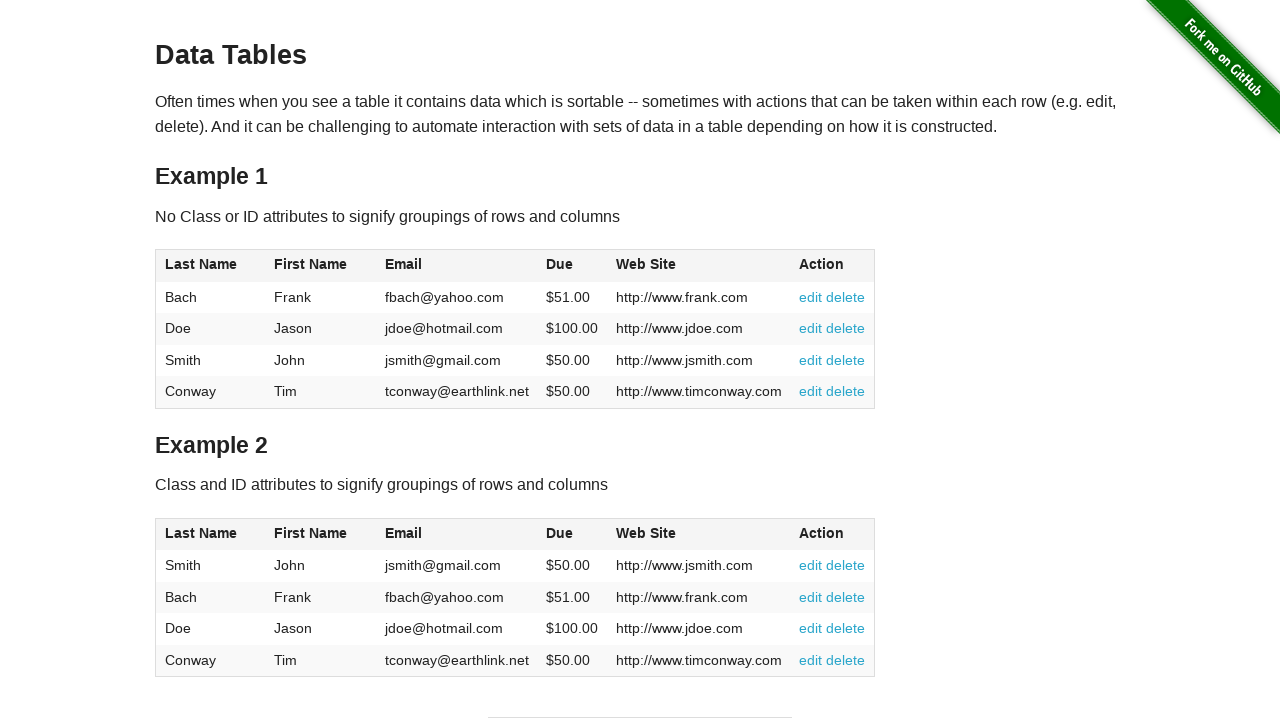

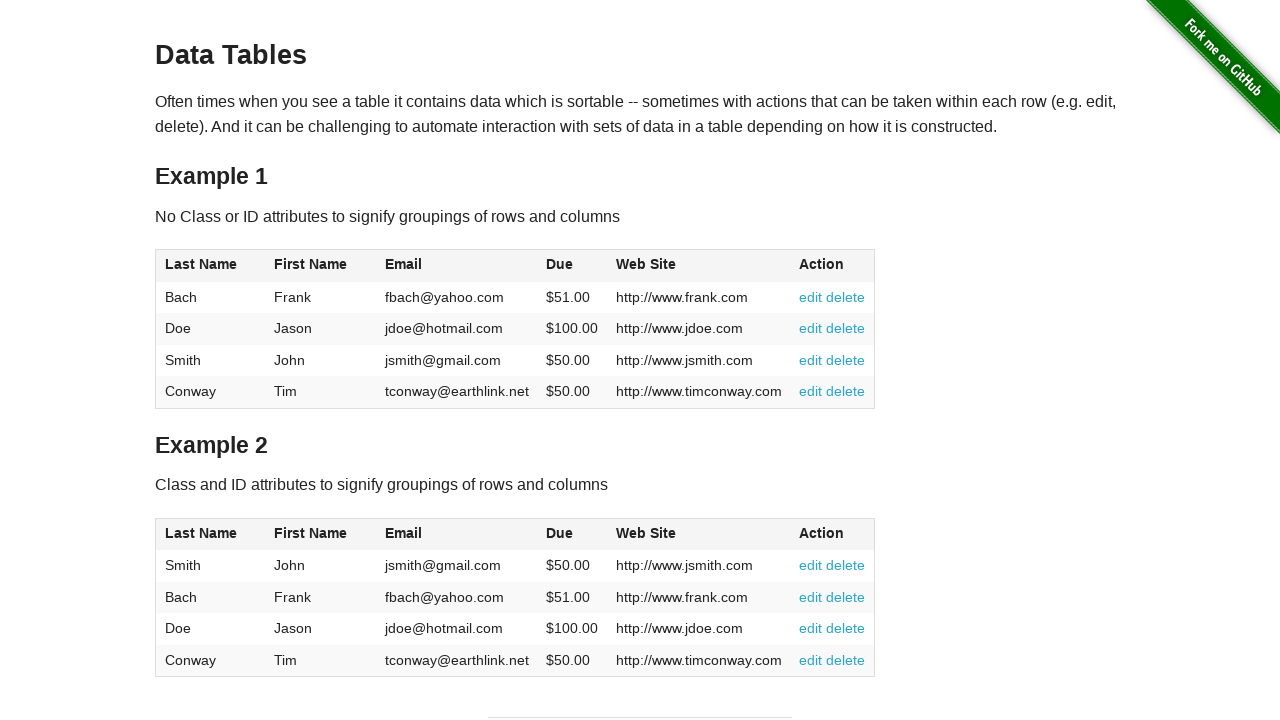